Tests JavaScript Confirm functionality by clicking the confirm button and dismissing (canceling) the confirm dialog

Starting URL: https://the-internet.herokuapp.com/javascript_alerts

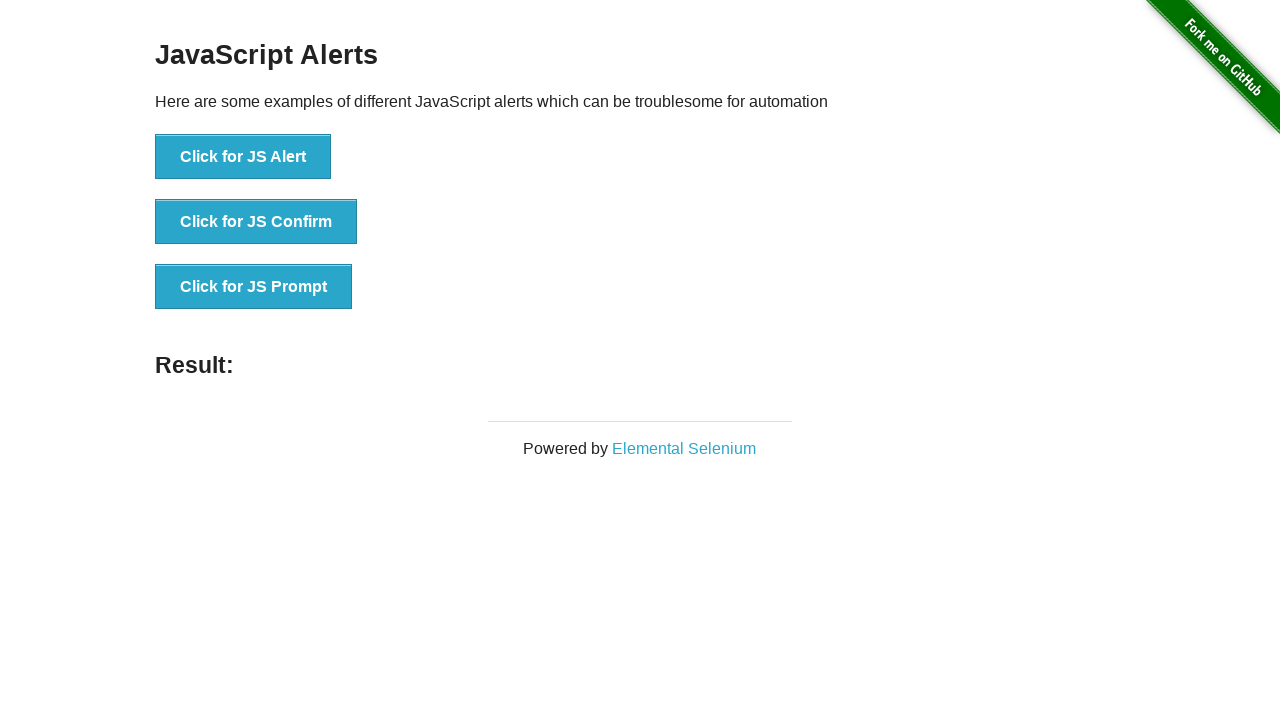

Set up dialog handler to dismiss confirm dialogs
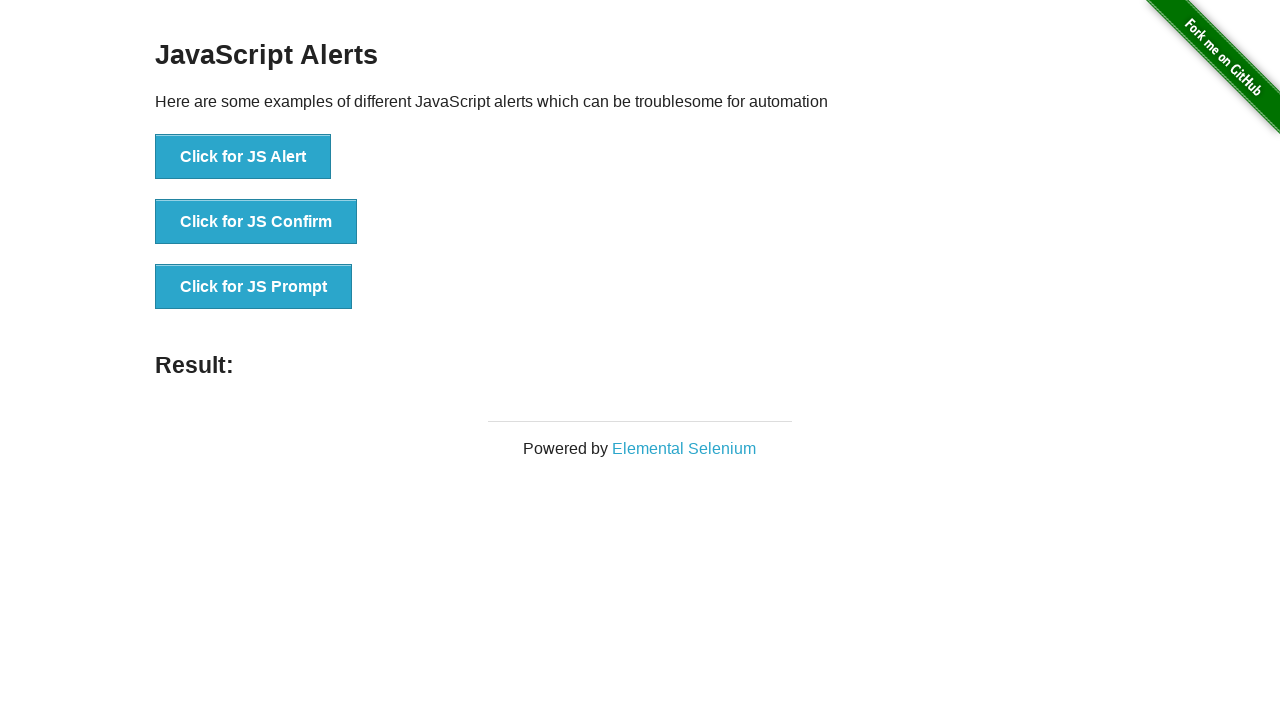

Clicked the button to trigger JavaScript Confirm dialog at (256, 222) on button[onclick='jsConfirm()']
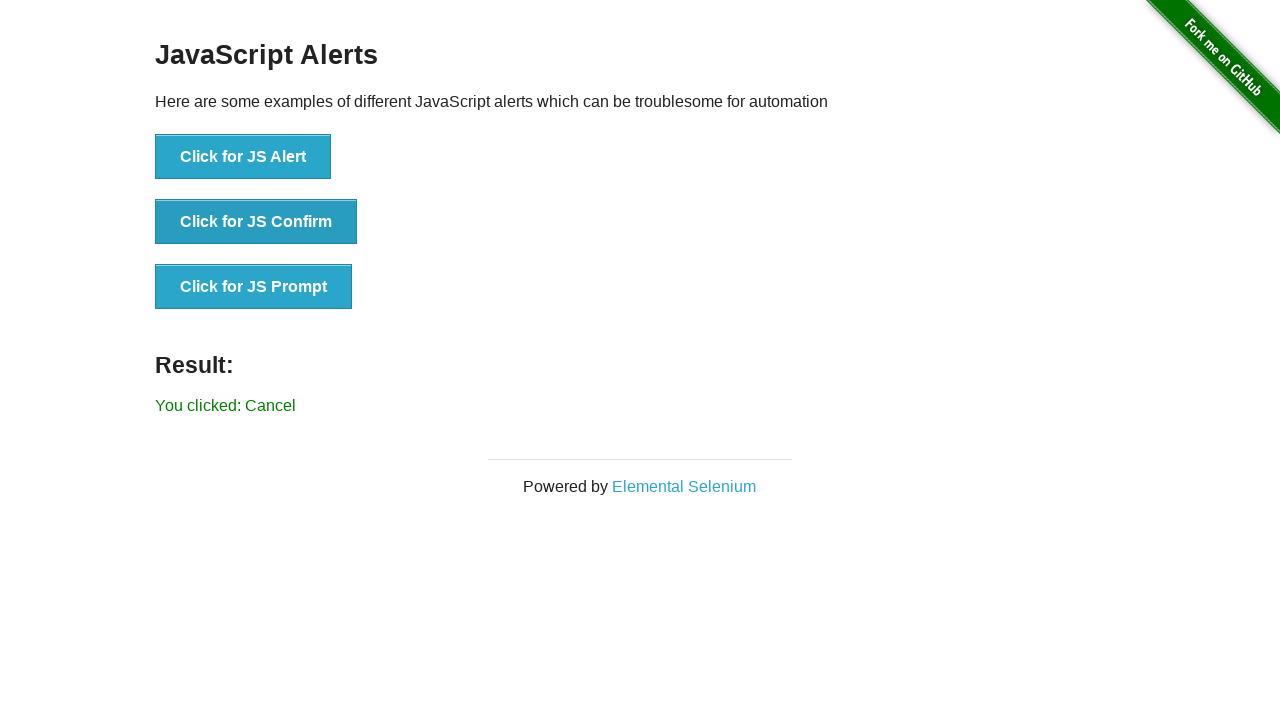

Result element loaded after confirming that the dialog was dismissed
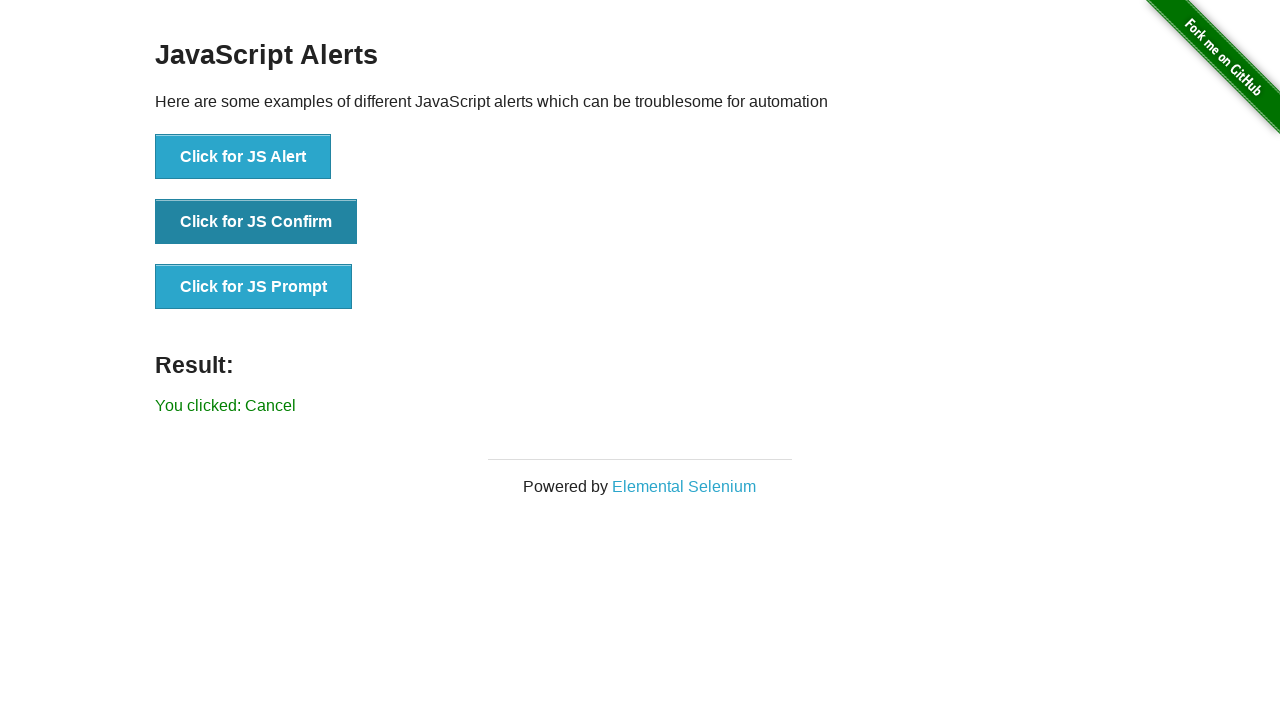

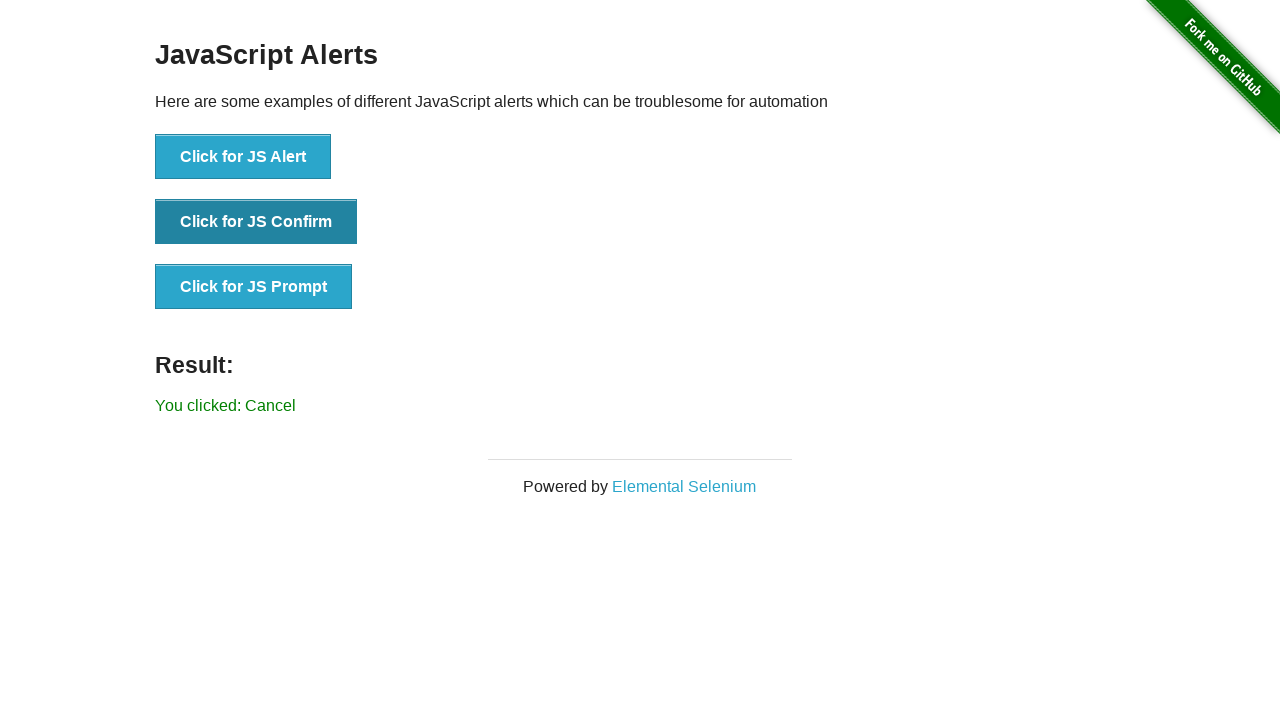